Tests finding the "Our Locations" navigation element on the Mount Sinai hospital website and verifies it contains the expected text.

Starting URL: https://www.mountsinai.org/

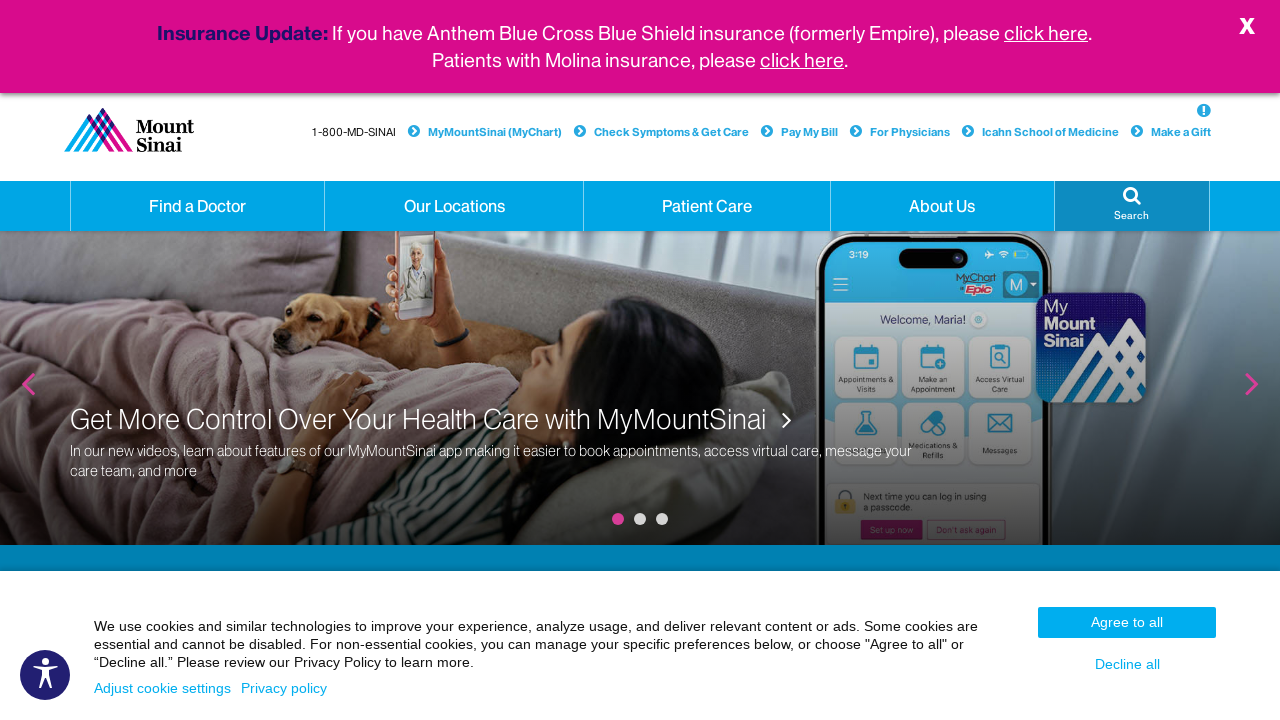

Located the 'Our Locations' navigation element
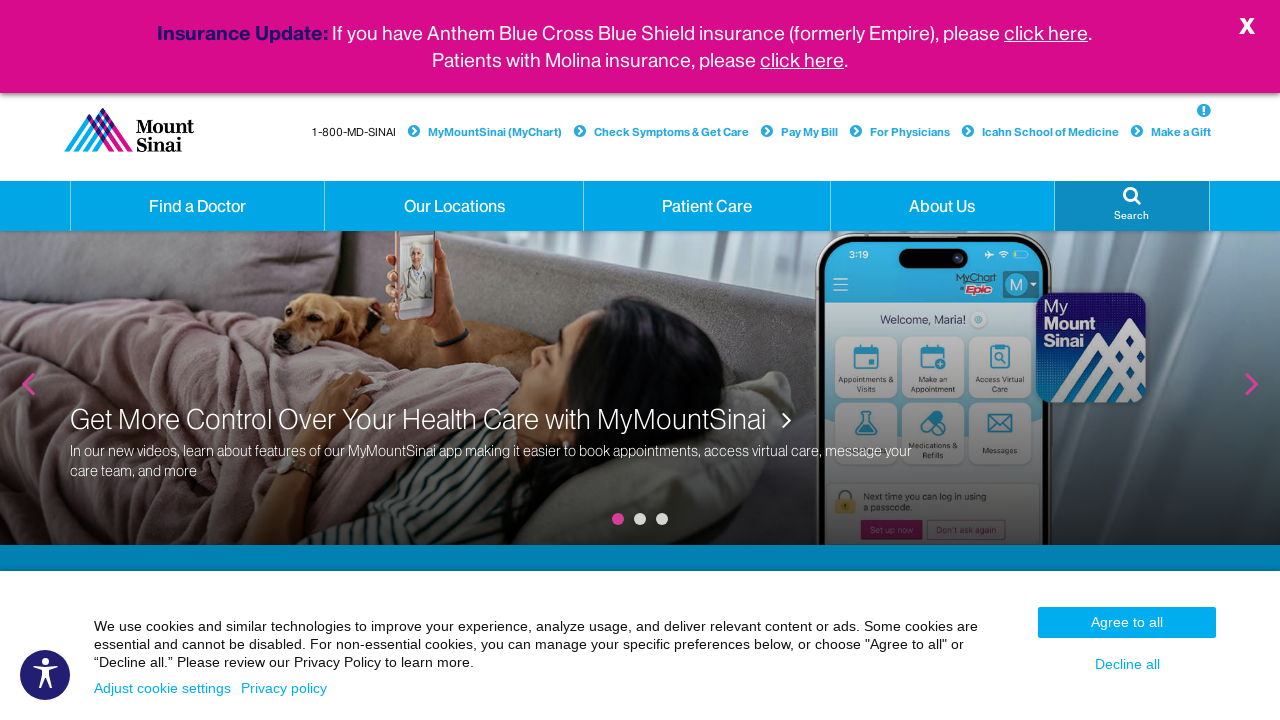

'Our Locations' element is now visible
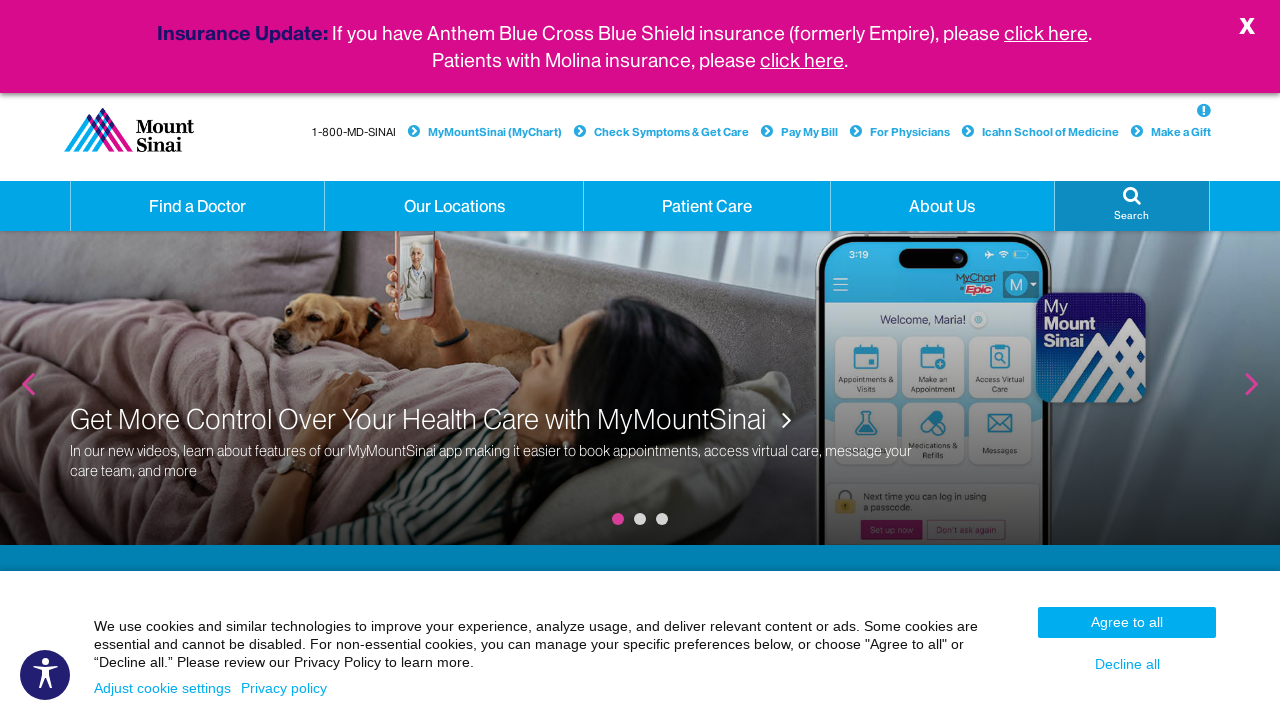

Retrieved text content: '
                            
                            Our Locations
                        '
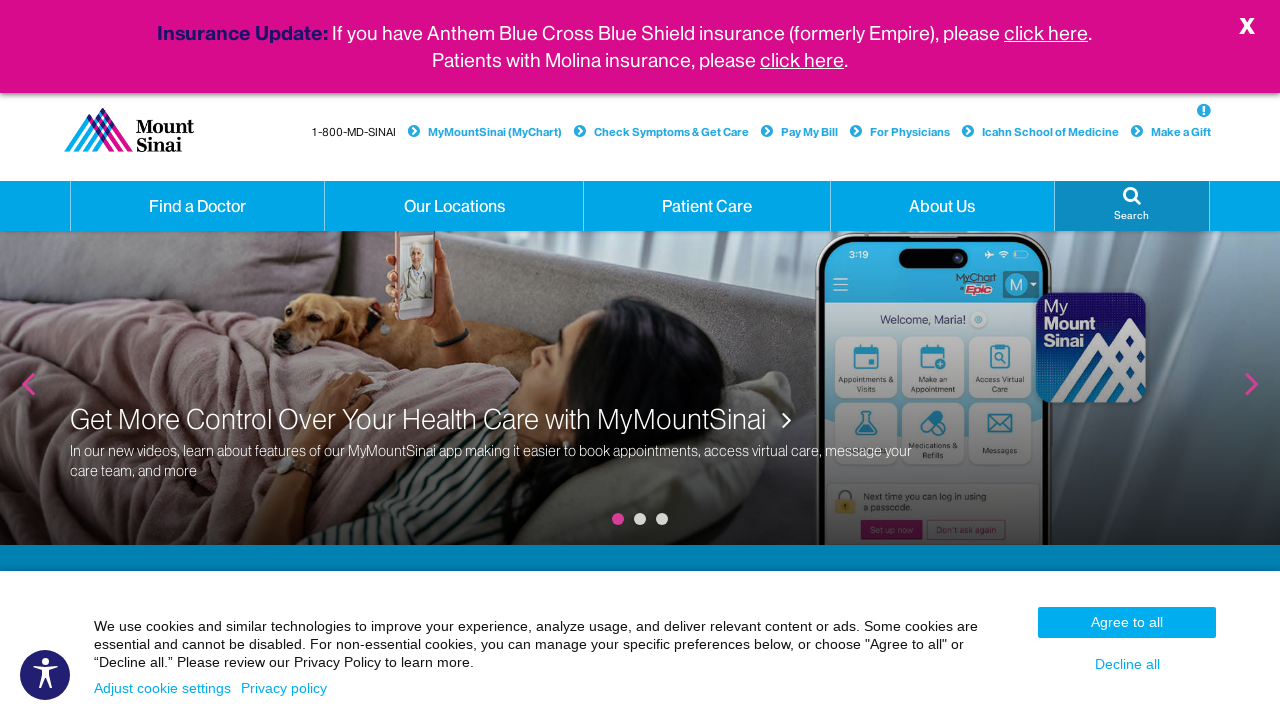

Verified 'Our Locations' text content is '
                            
                            Our Locations
                        '
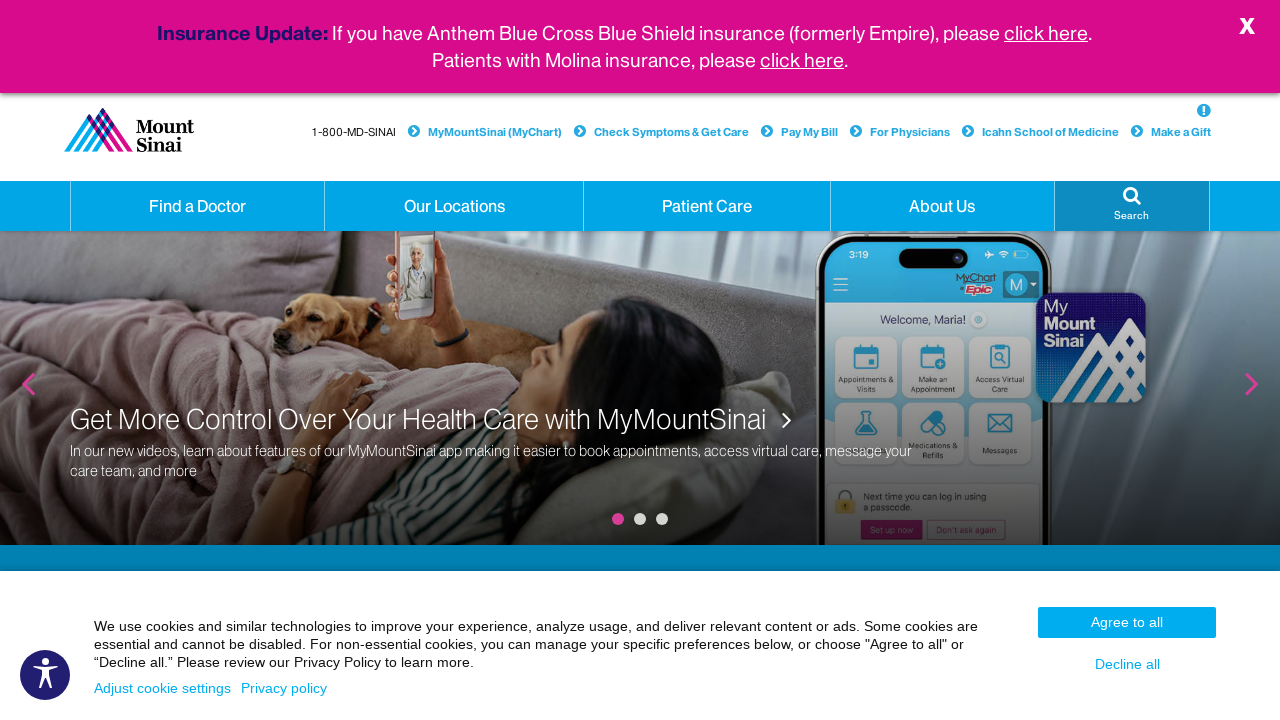

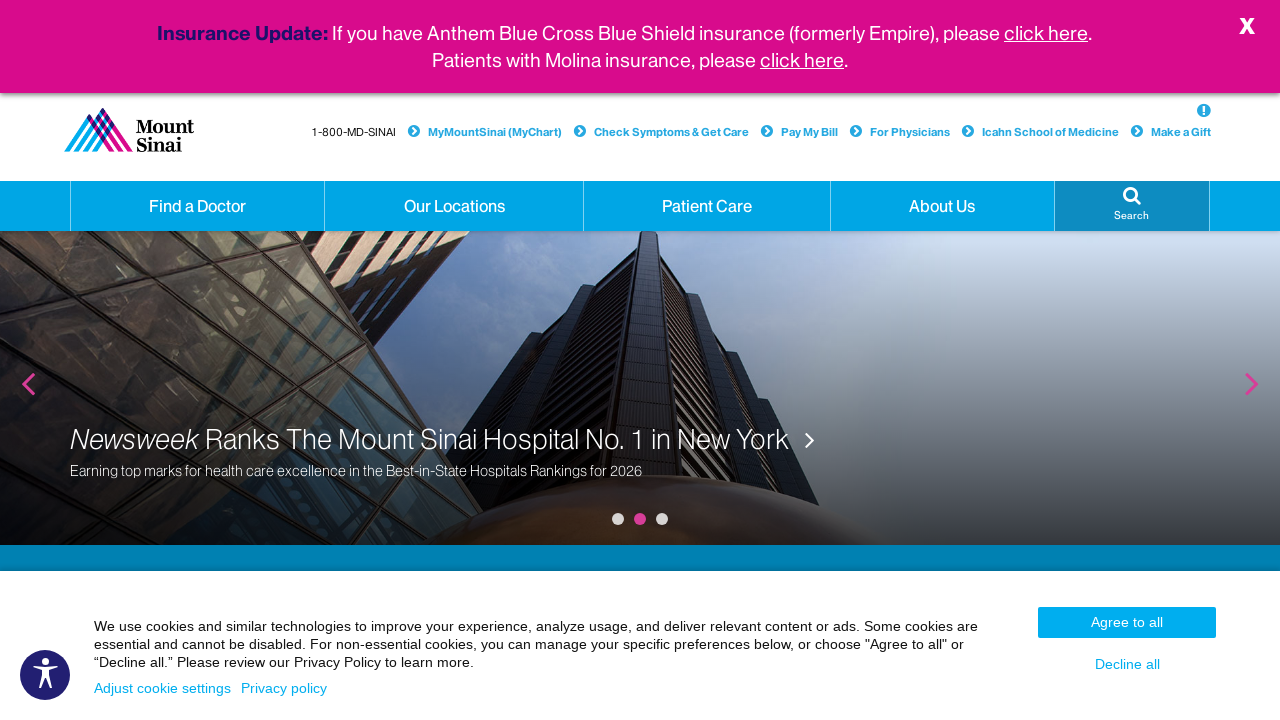